Tests JavaScript alert popup handling by clicking a button that triggers an alert and accepting it

Starting URL: https://the-internet.herokuapp.com/javascript_alerts

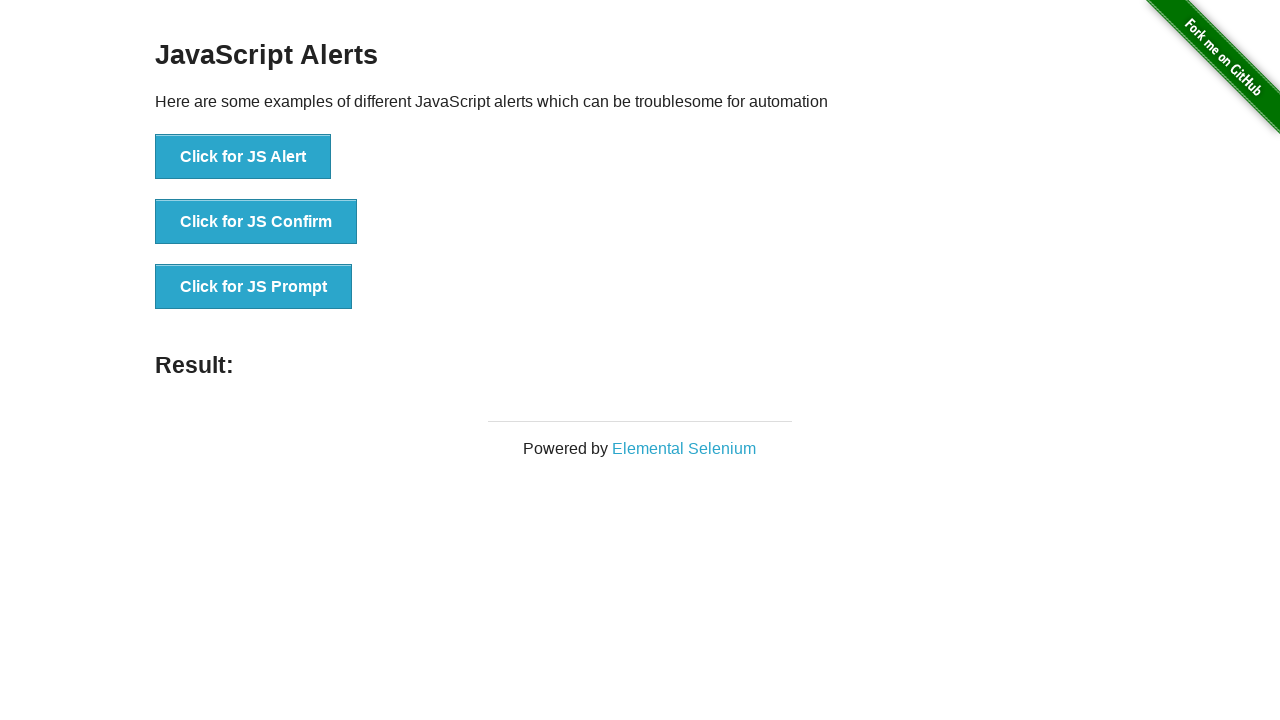

Clicked button to trigger JavaScript alert at (243, 157) on xpath=//button[.='Click for JS Alert']
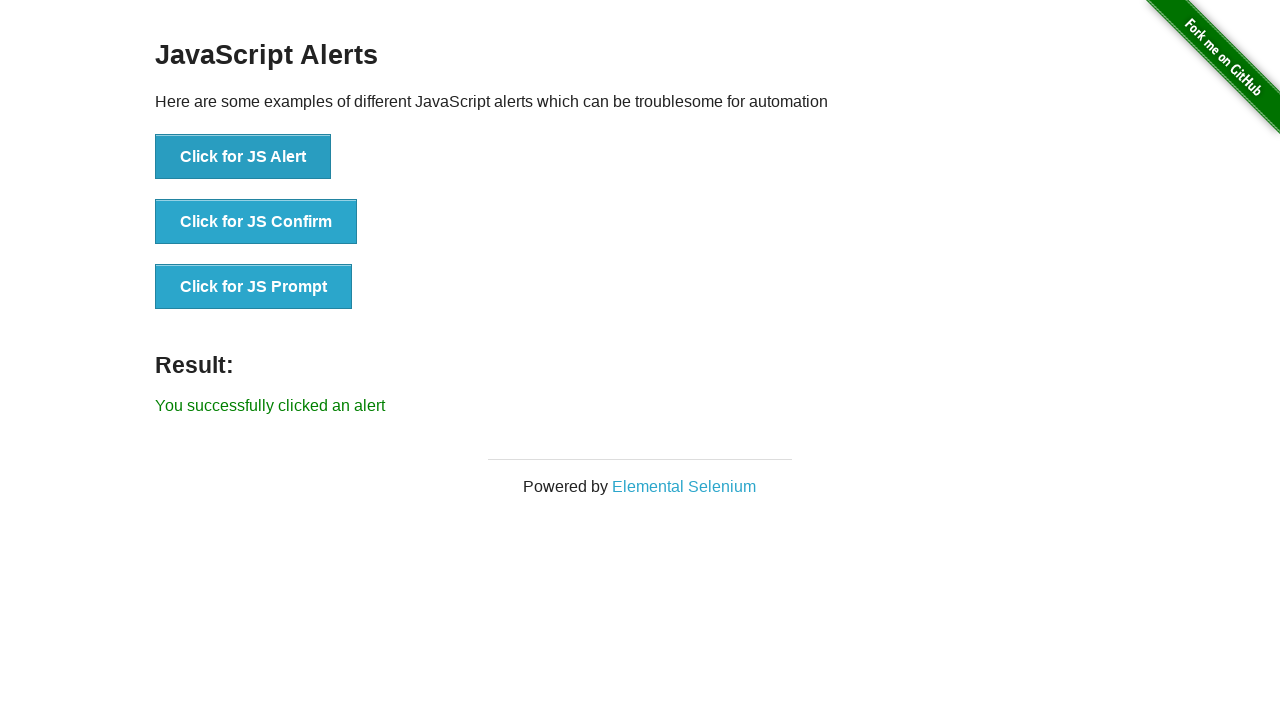

Set up dialog handler to accept alerts
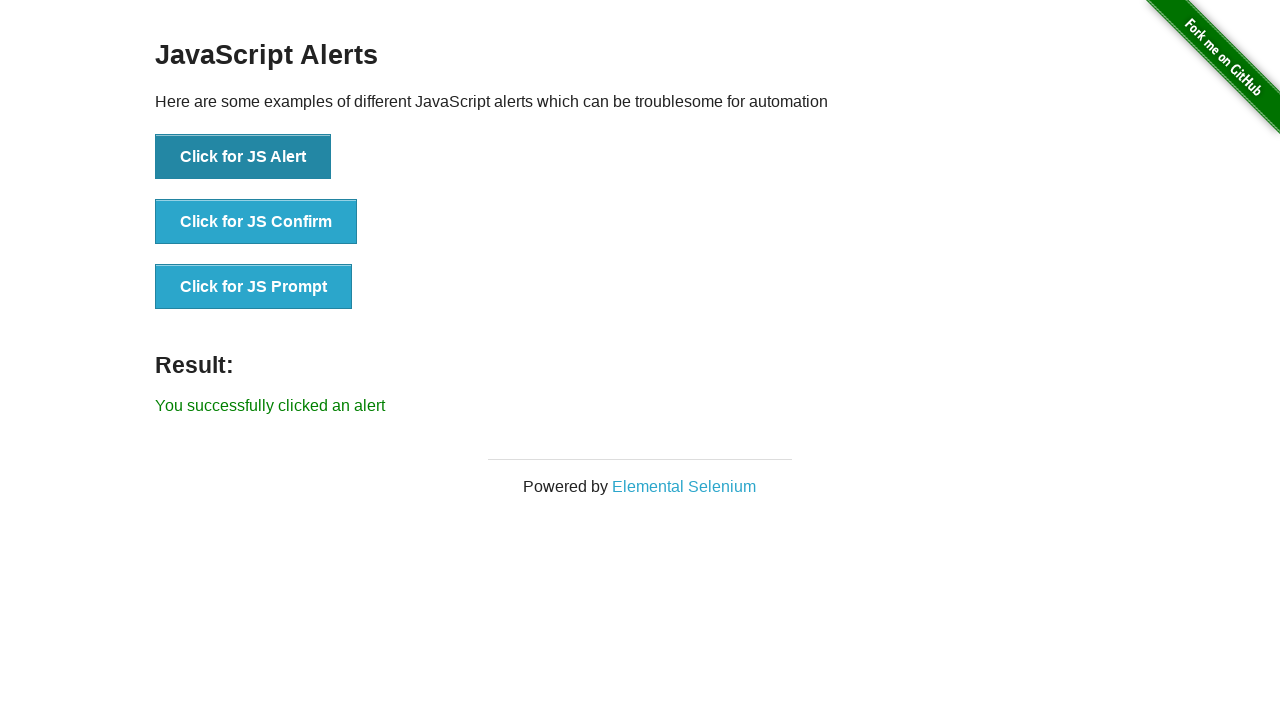

Clicked button again to trigger alert with handler active at (243, 157) on xpath=//button[.='Click for JS Alert']
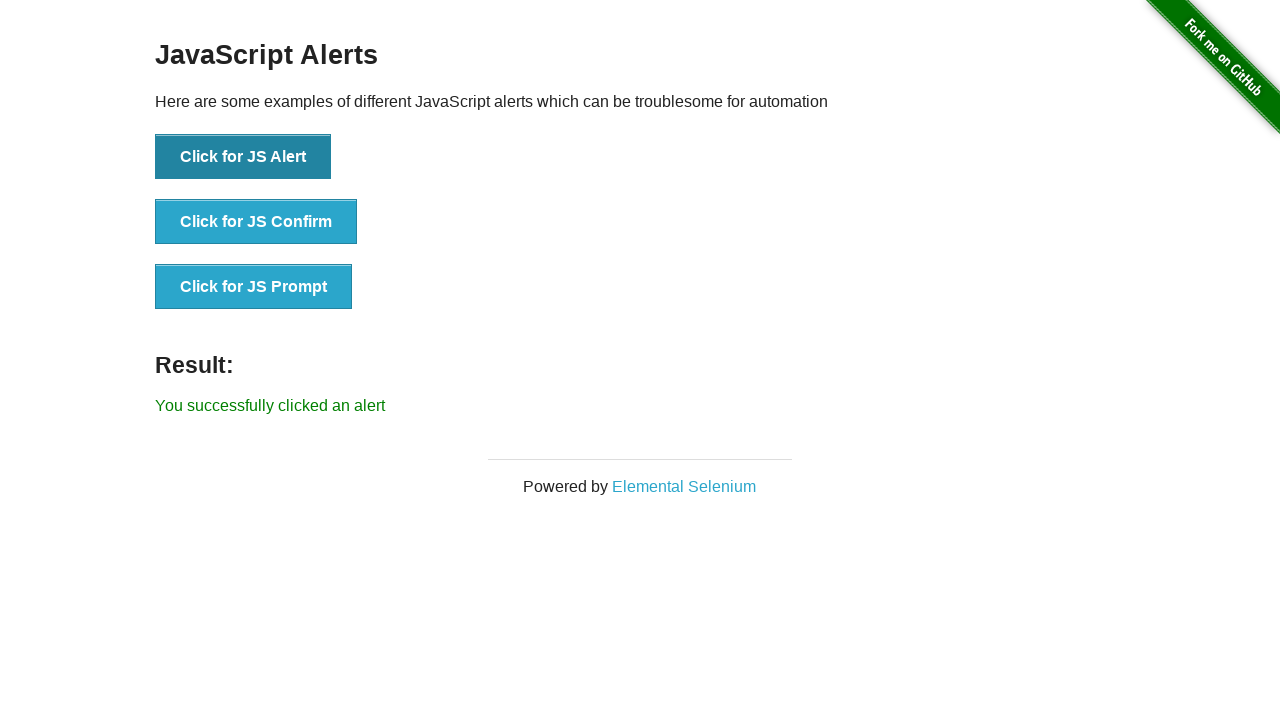

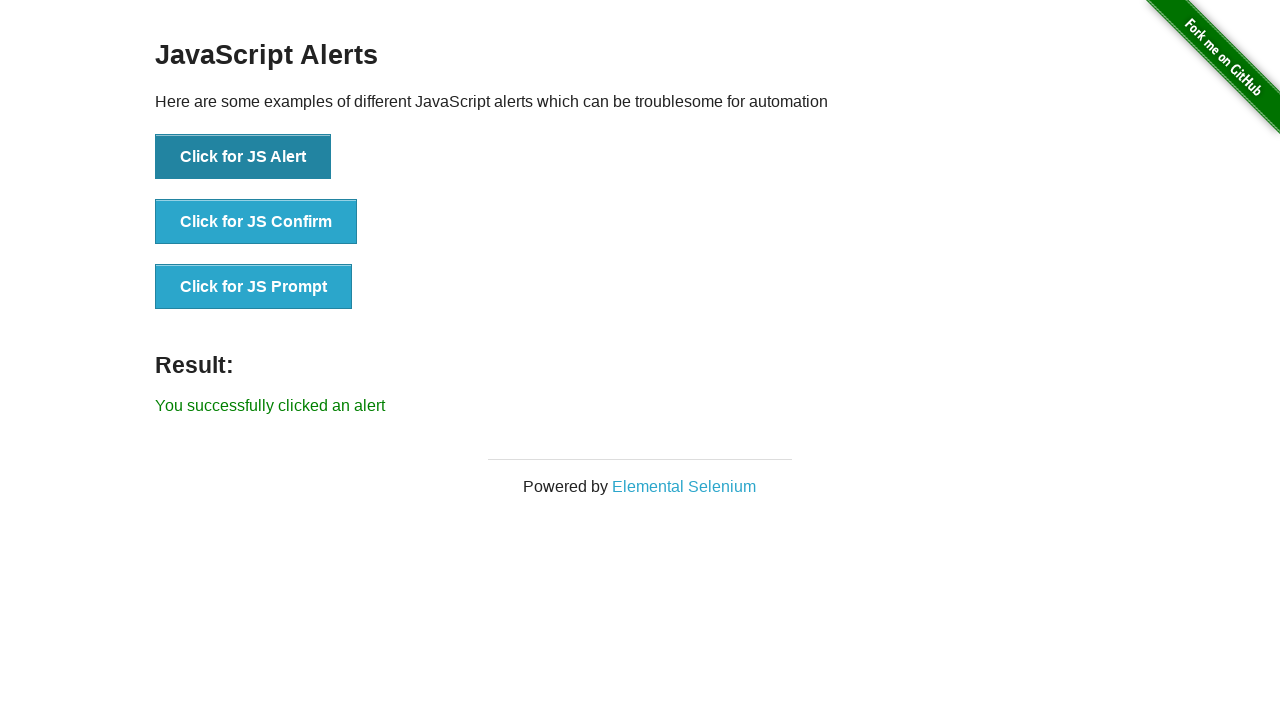